Tests navigation from inputs page to home page by clicking the navigation link

Starting URL: https://practice.cydeo.com/inputs

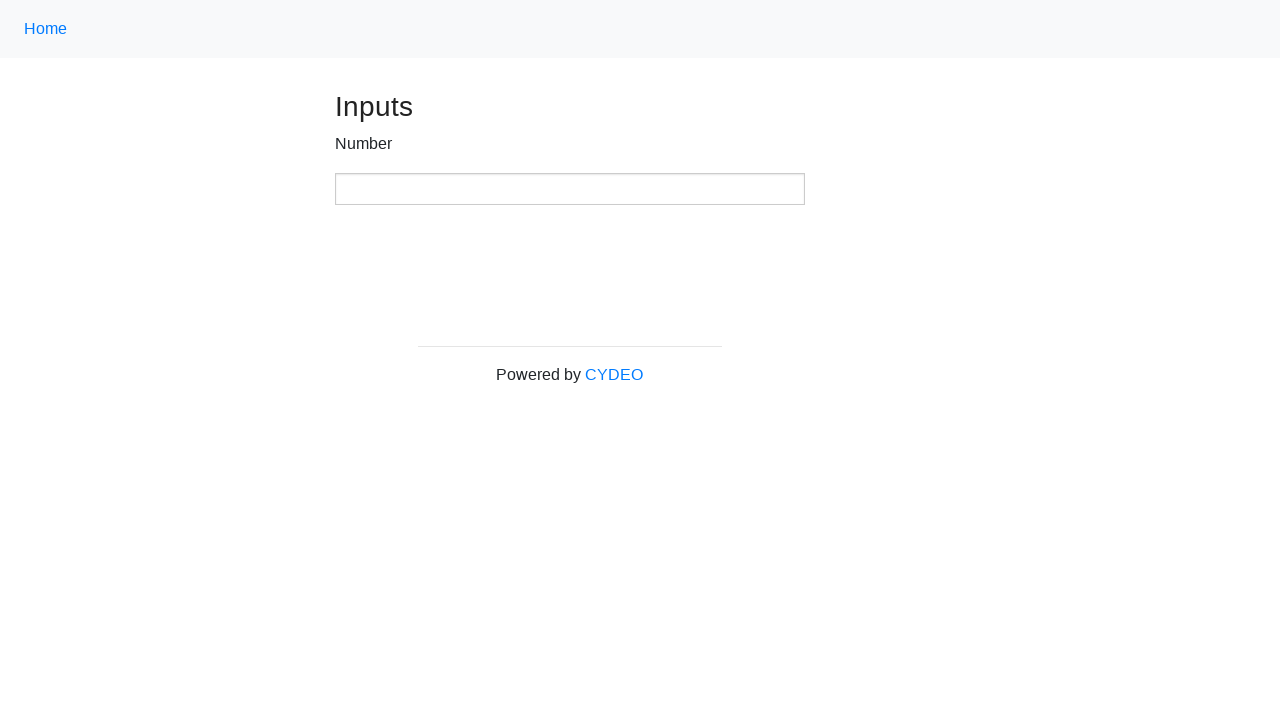

Clicked the Home navigation link at (46, 29) on .nav-link
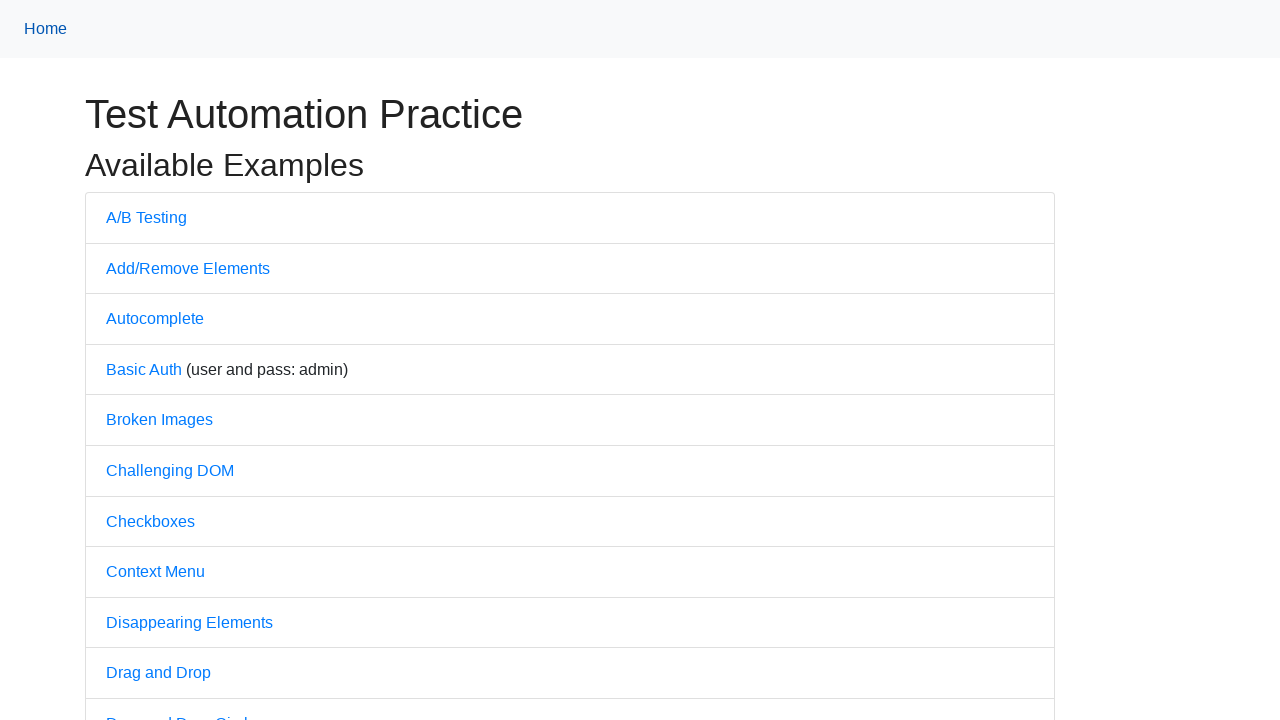

Waited for network idle state after navigation
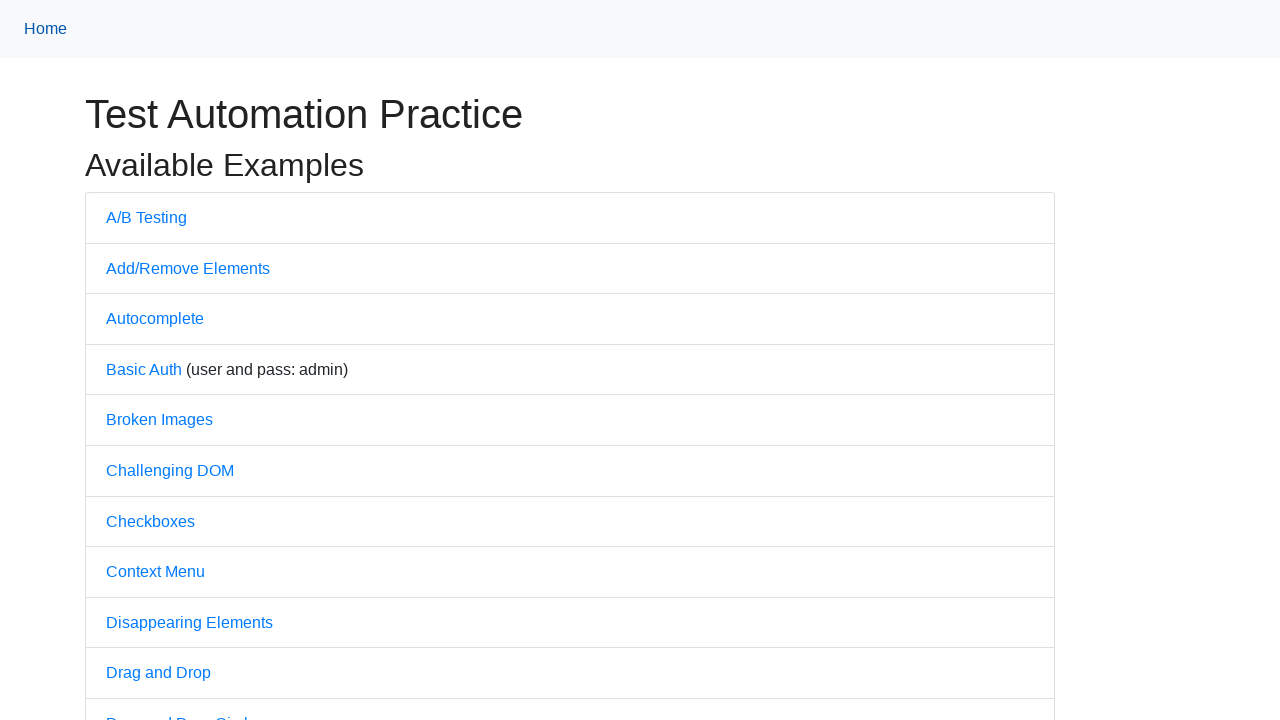

Verified page title is 'Practice' - successfully navigated to home page
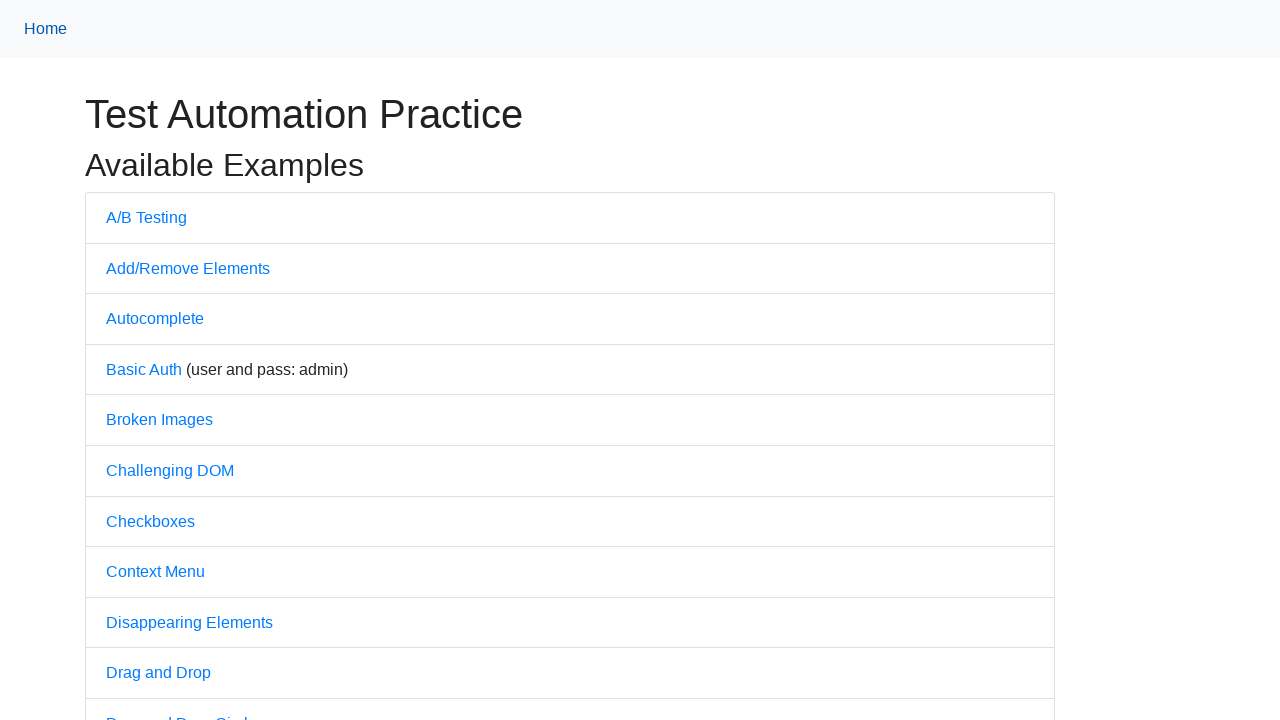

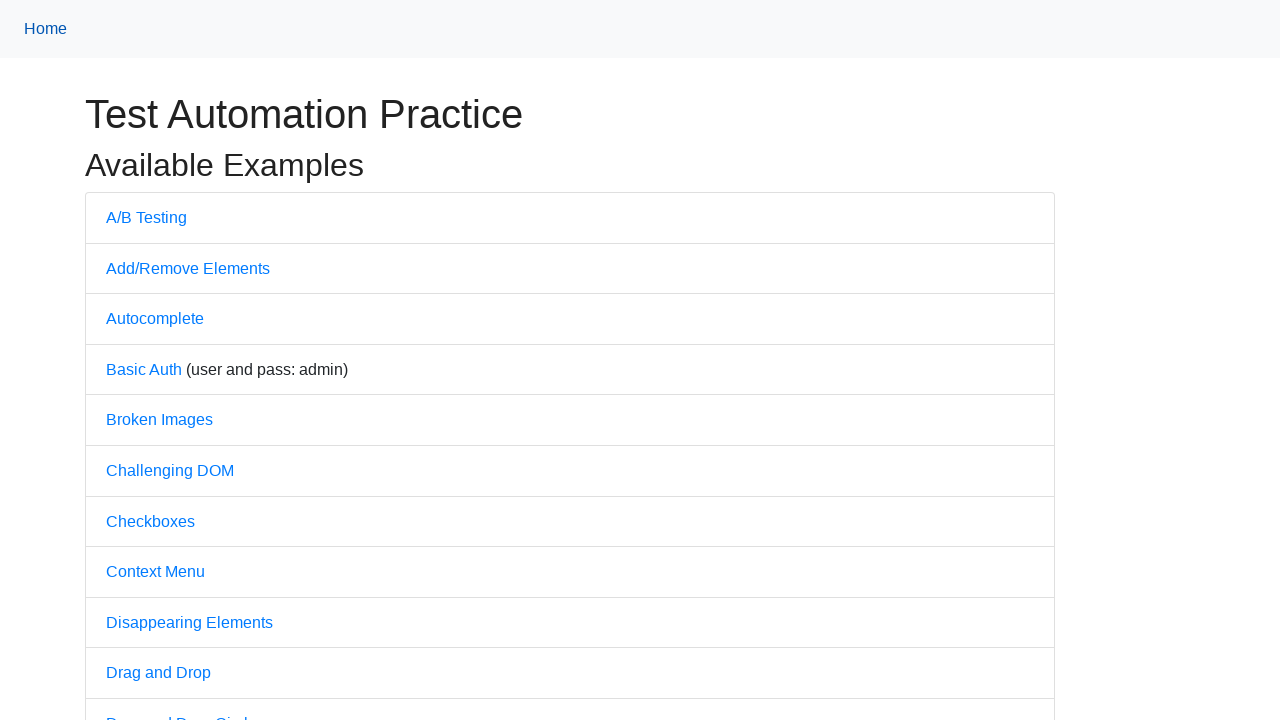